Tests that the past page displays yesterday's date in the correct format

Starting URL: https://news.ycombinator.com/

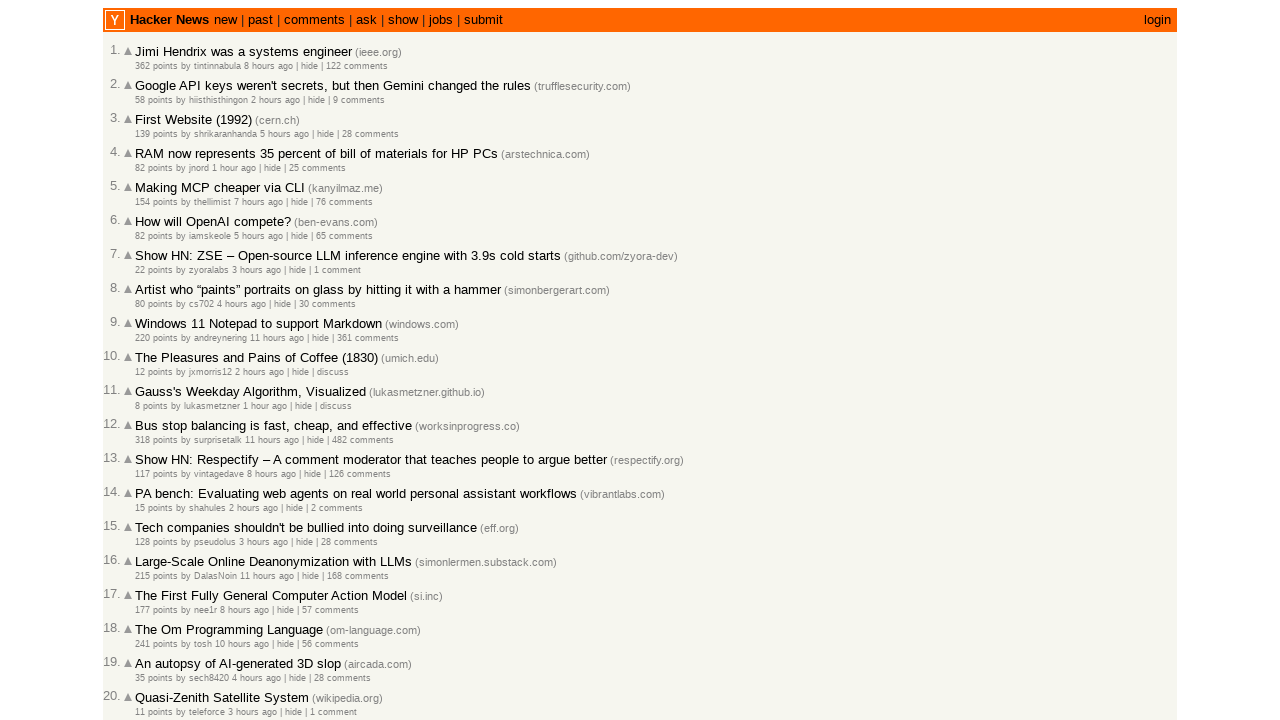

Clicked 'past' link to navigate to past page at (260, 20) on text=past
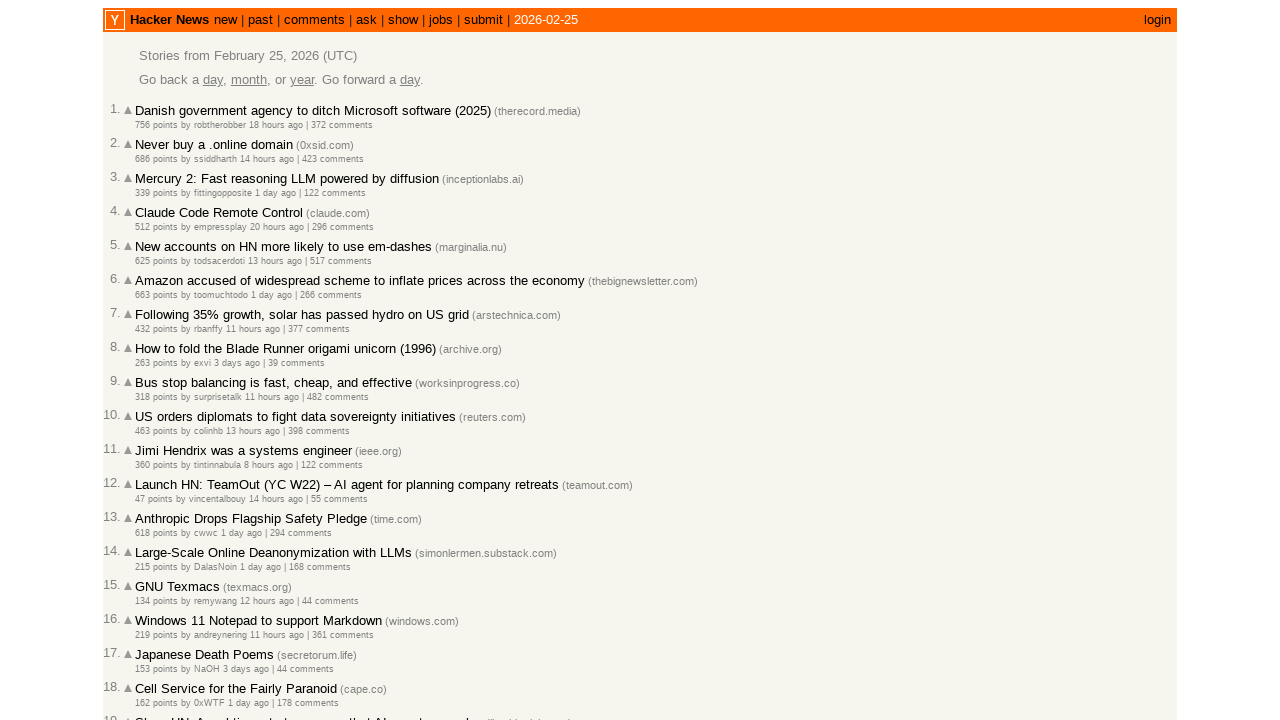

Verified that URL is correct for past page
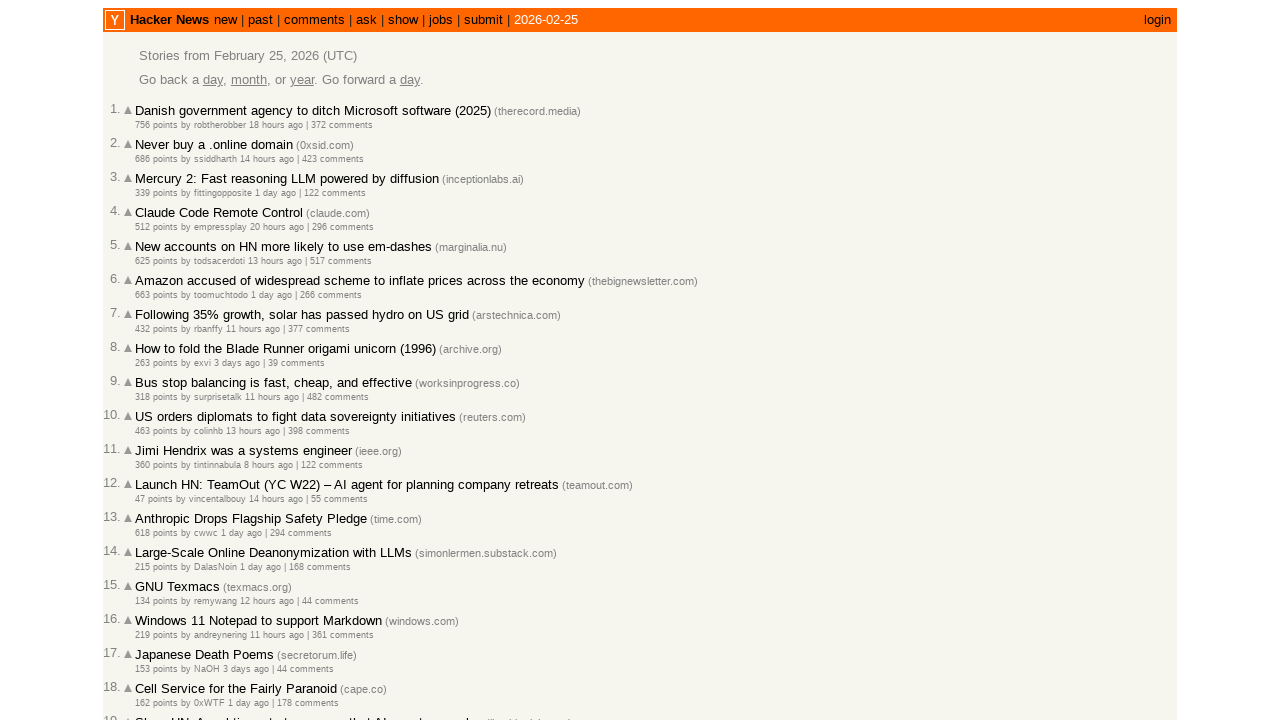

Retrieved date text from past page
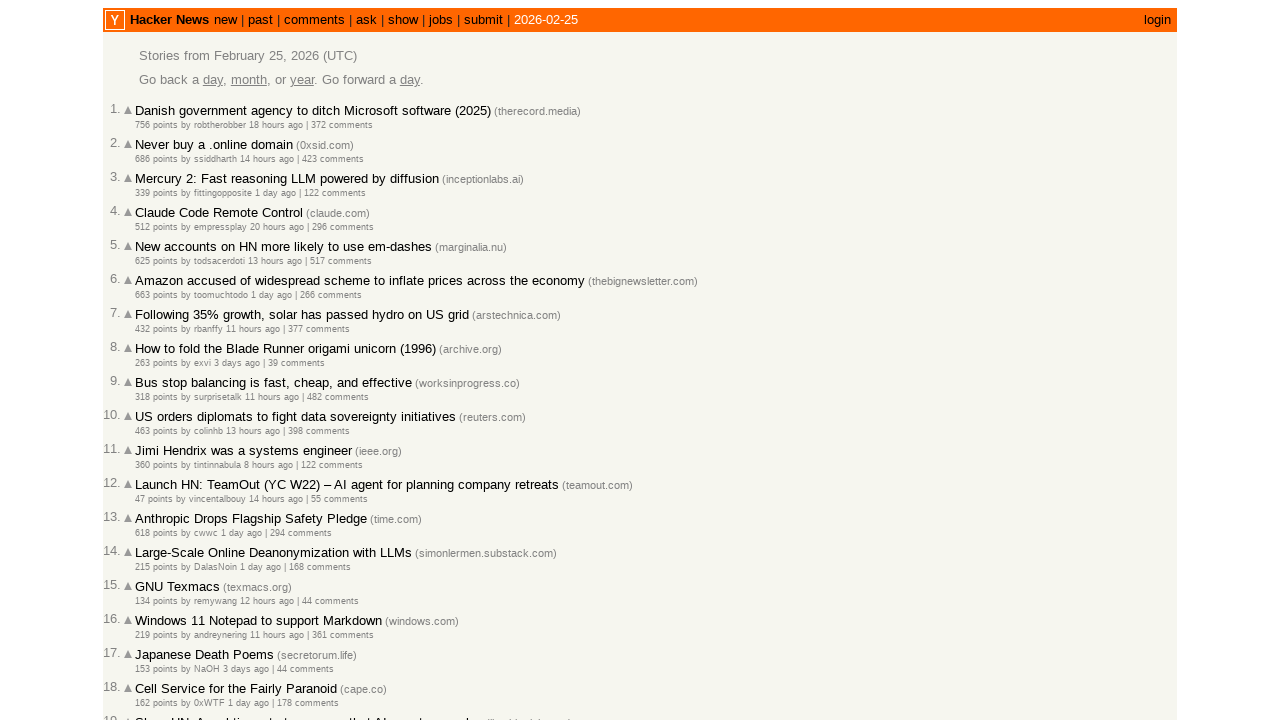

Verified that date text '2026-02-25' matches expected yesterday's date '2026-02-25'
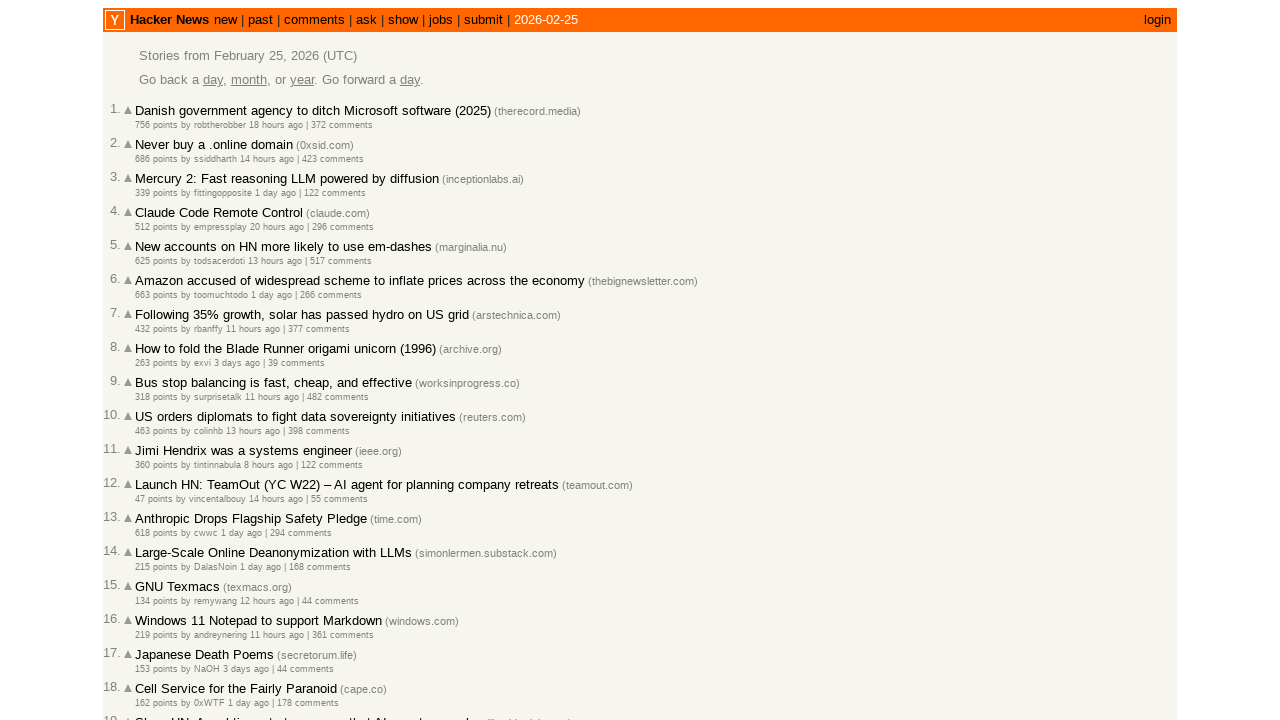

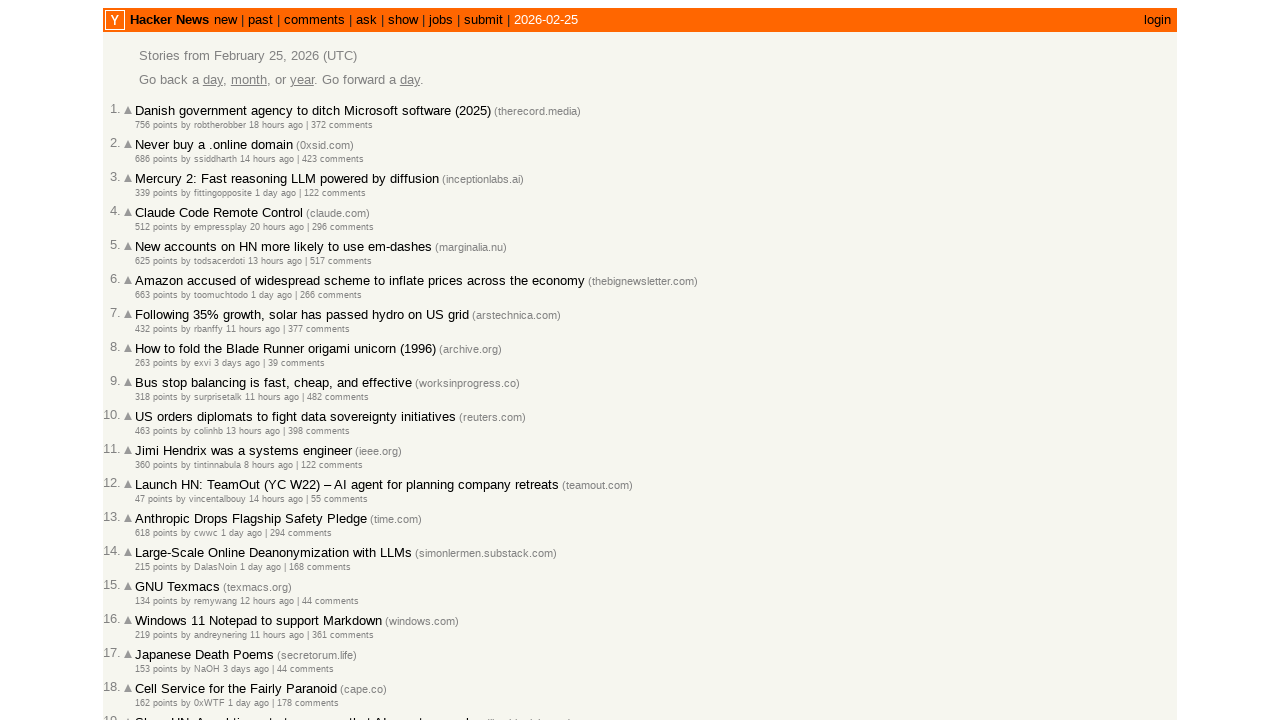